Tests clicking the Contact link and verifies the contact form modal appears

Starting URL: https://www.demoblaze.com/

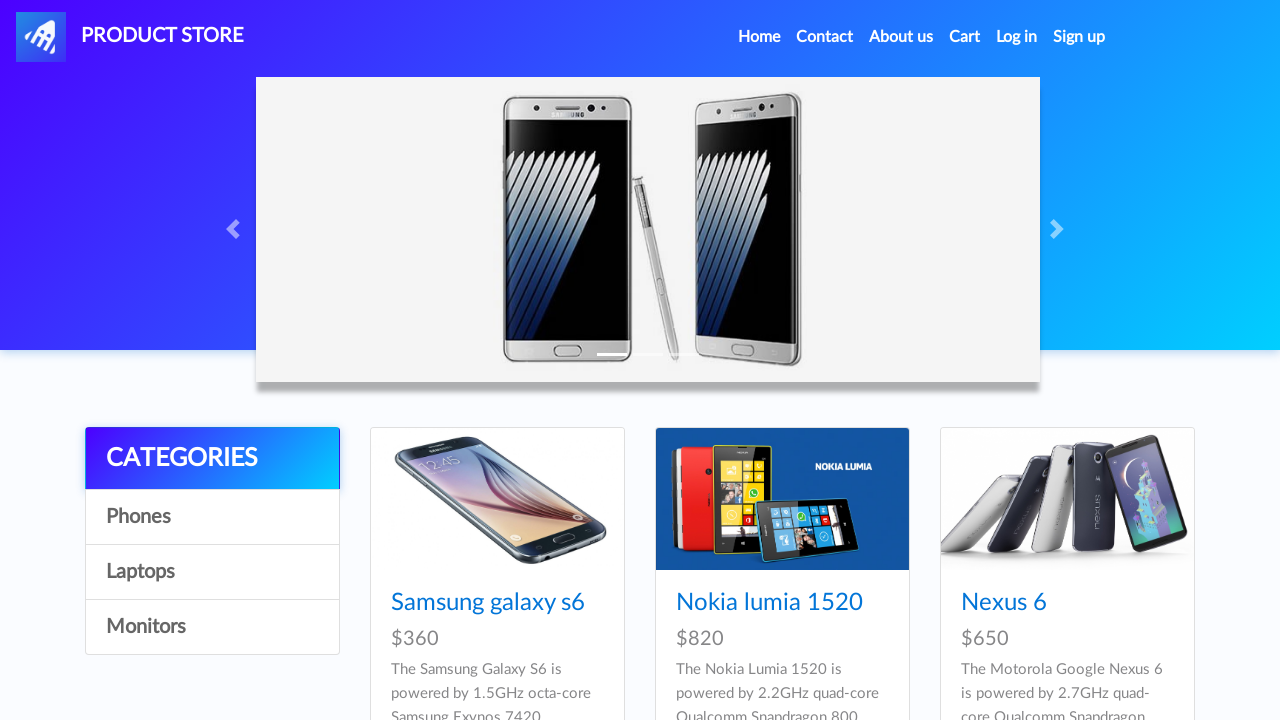

Clicked Contact link at (825, 37) on a:has-text('Contact')
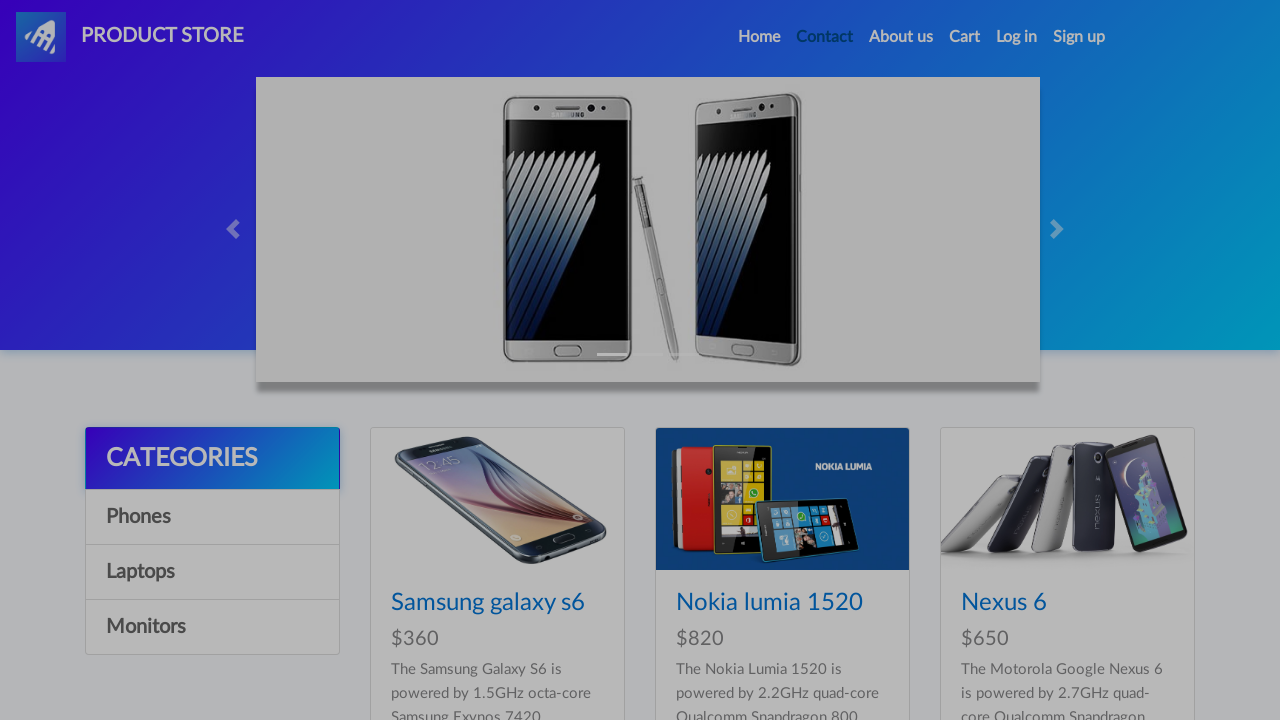

Contact form modal appeared
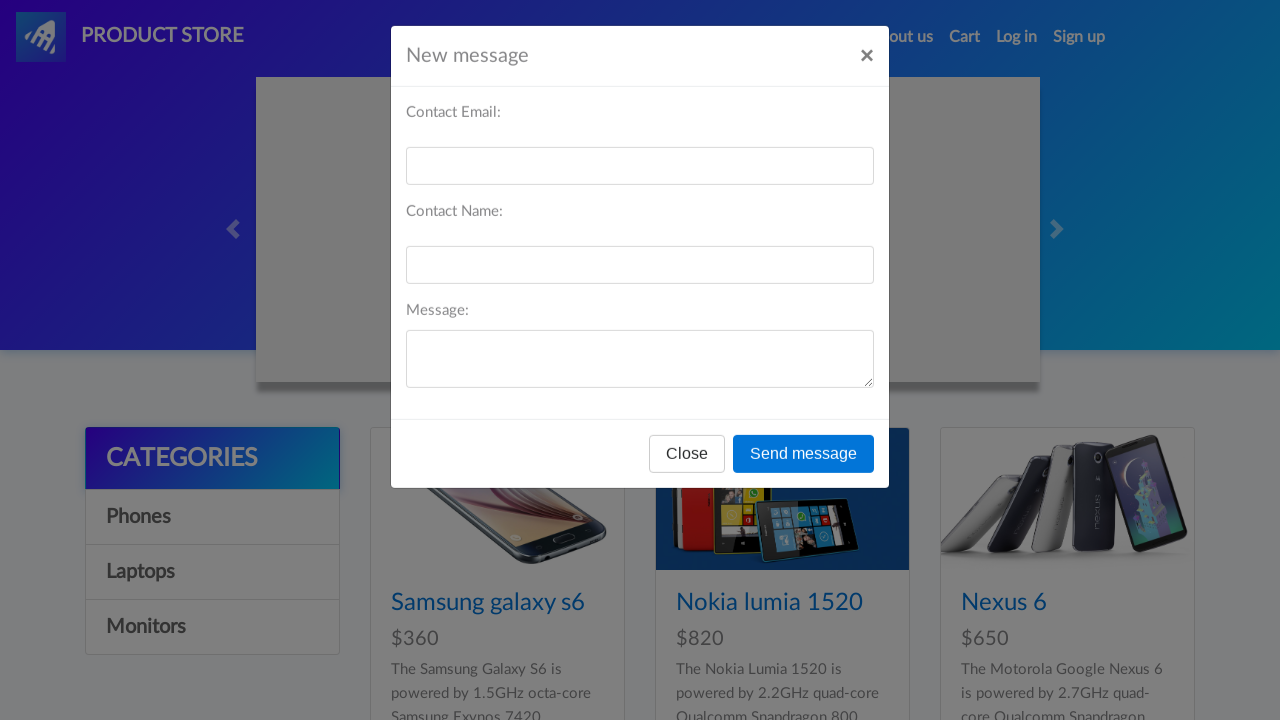

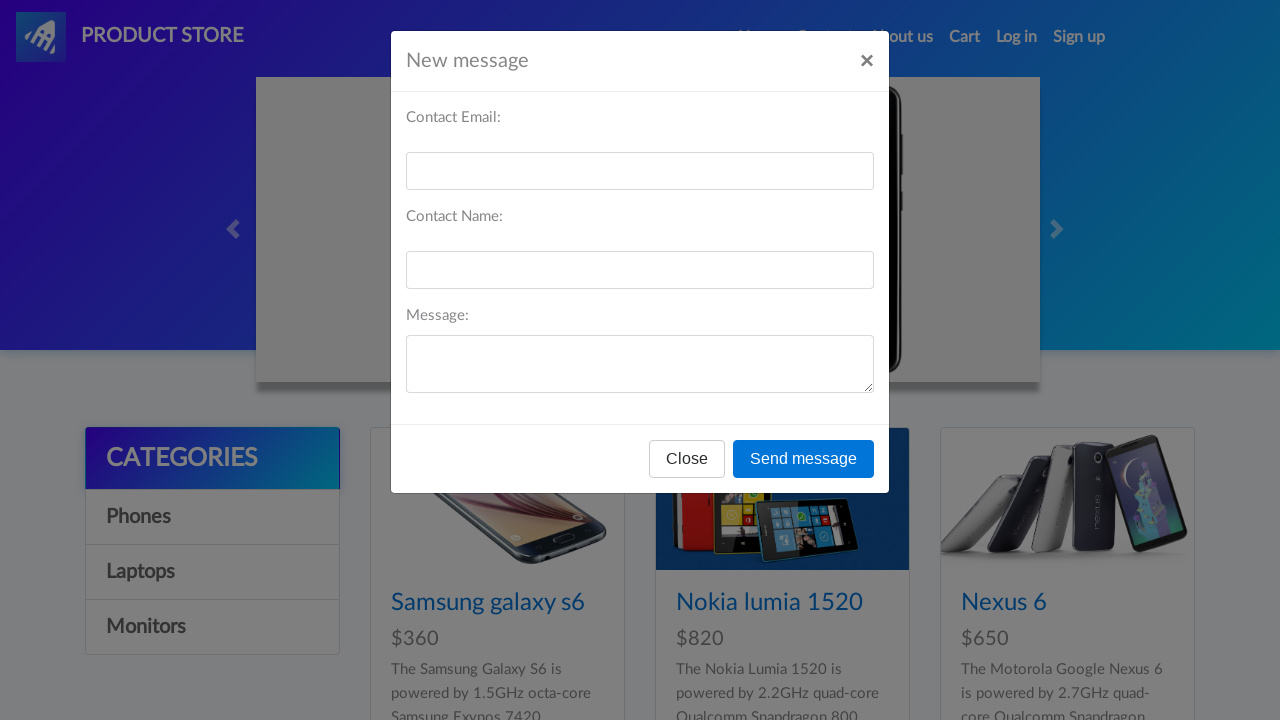